Fills out a practice automation form on demoqa.com with dynamically generated data including first name, last name, email, gender, phone number, date of birth, hobbies, and address, then submits the form.

Starting URL: https://demoqa.com/automation-practice-form

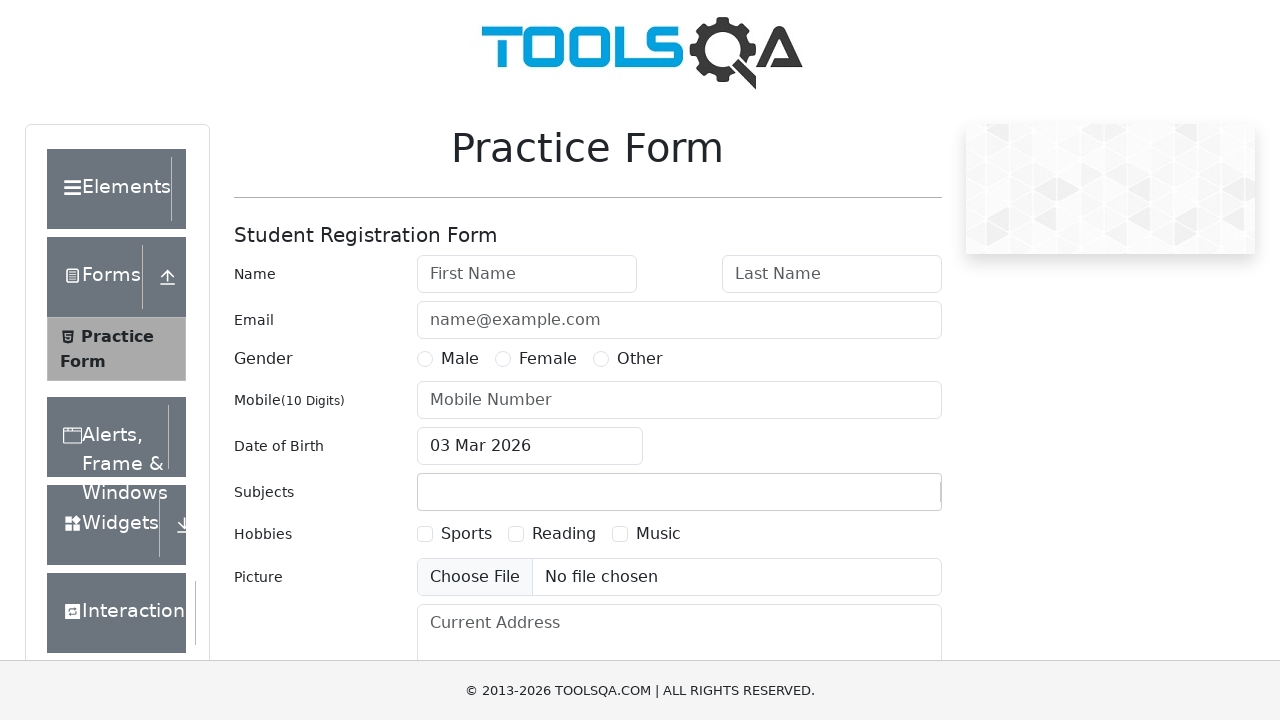

Filled first name field with 'Marcus' on #firstName
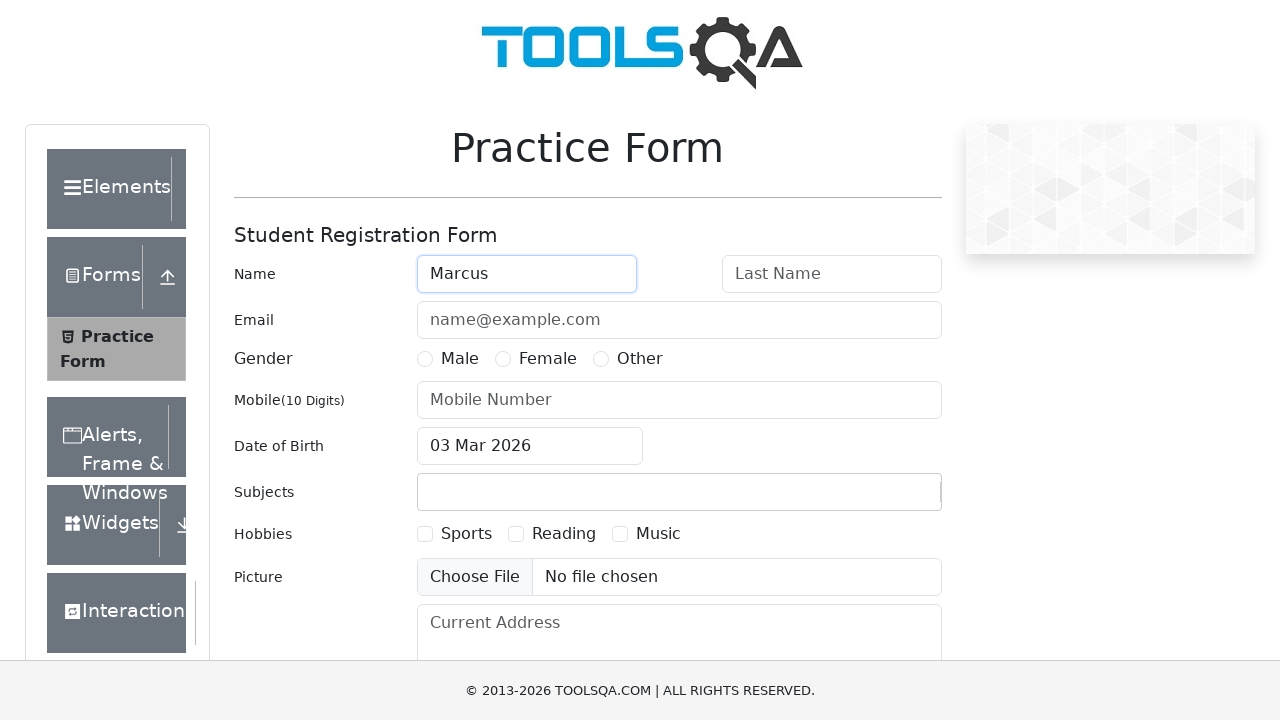

Filled last name field with 'Thompson' on #lastName
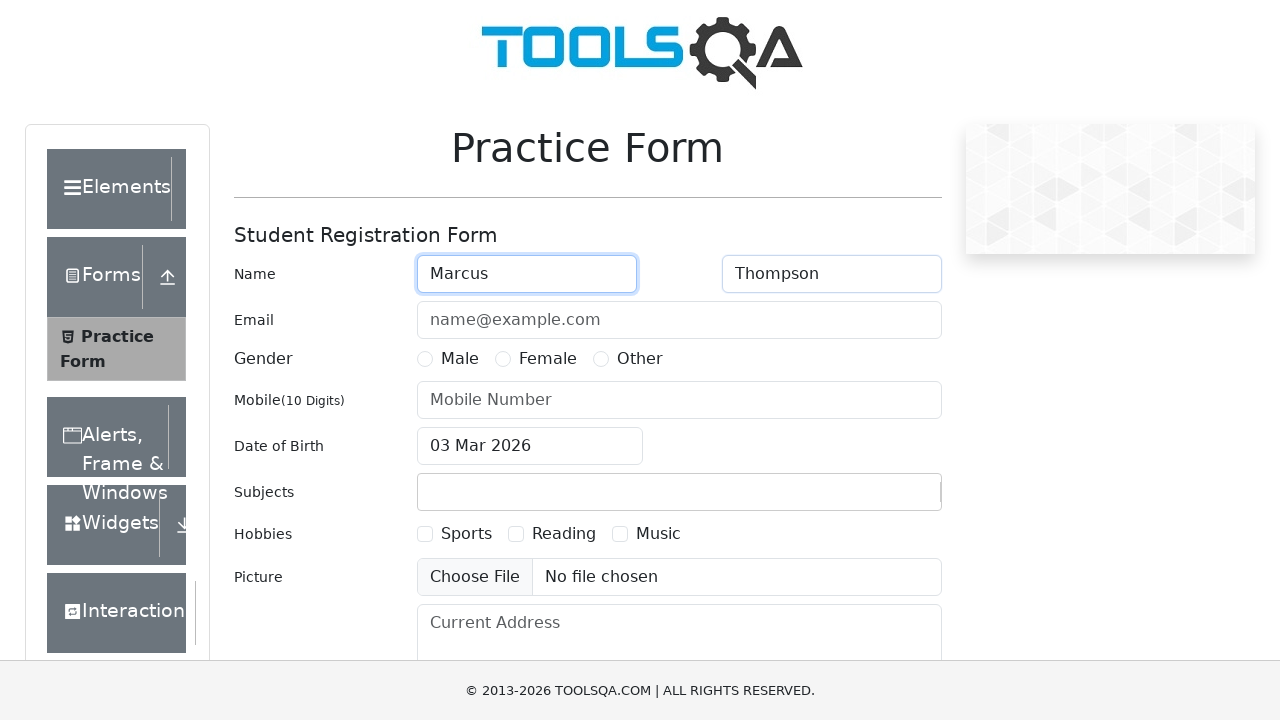

Filled email field with 'marcus.thompson@example.com' on #userEmail
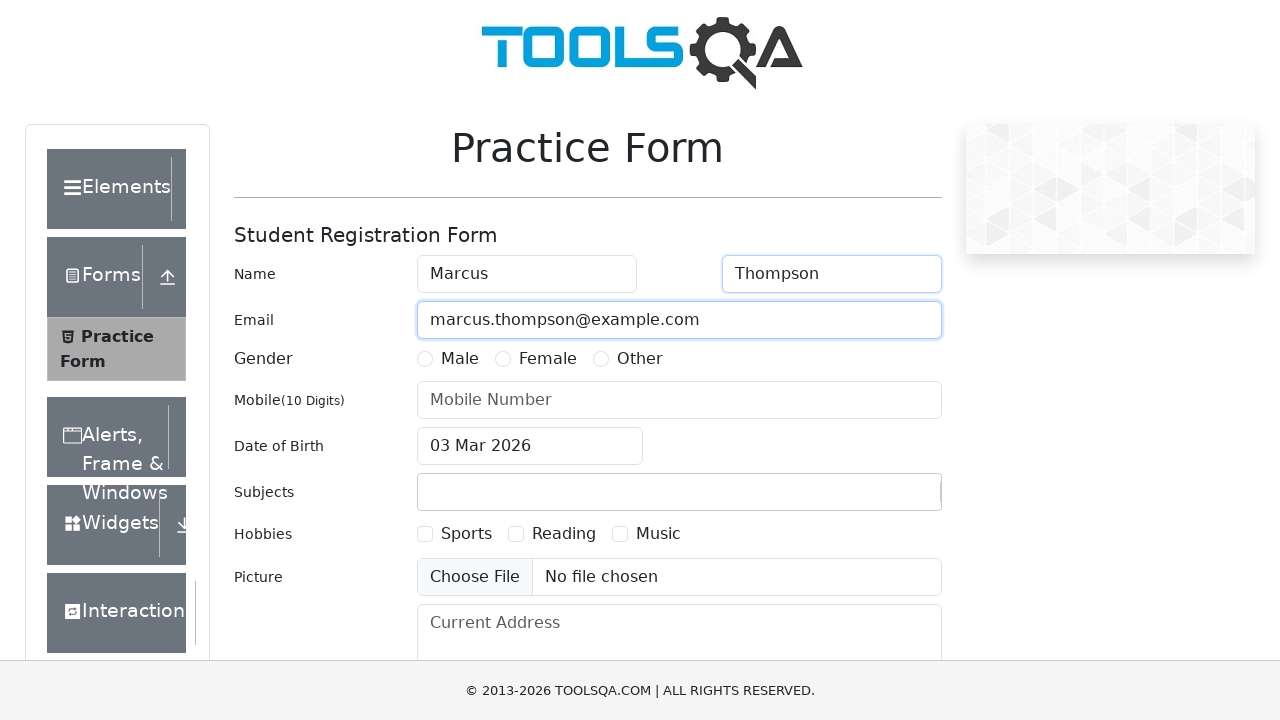

Selected Male gender option at (460, 359) on label[for='gender-radio-1']
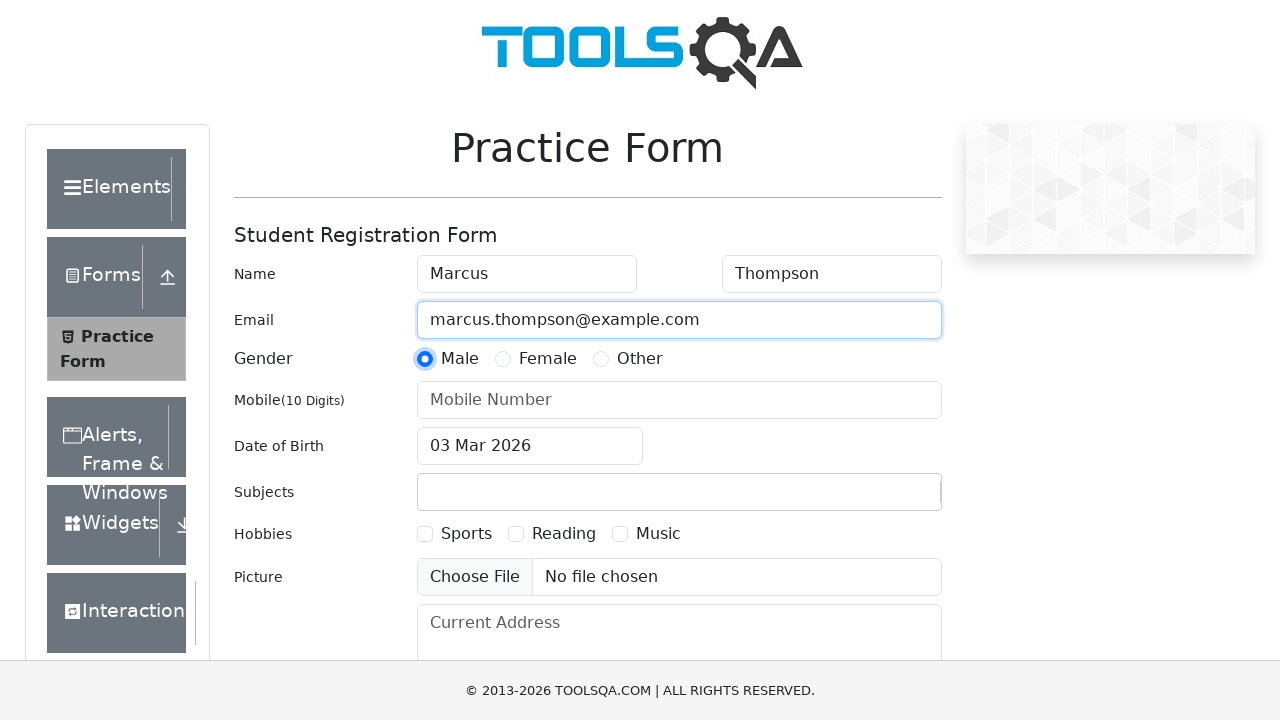

Filled phone number field with '5551234567' on #userNumber
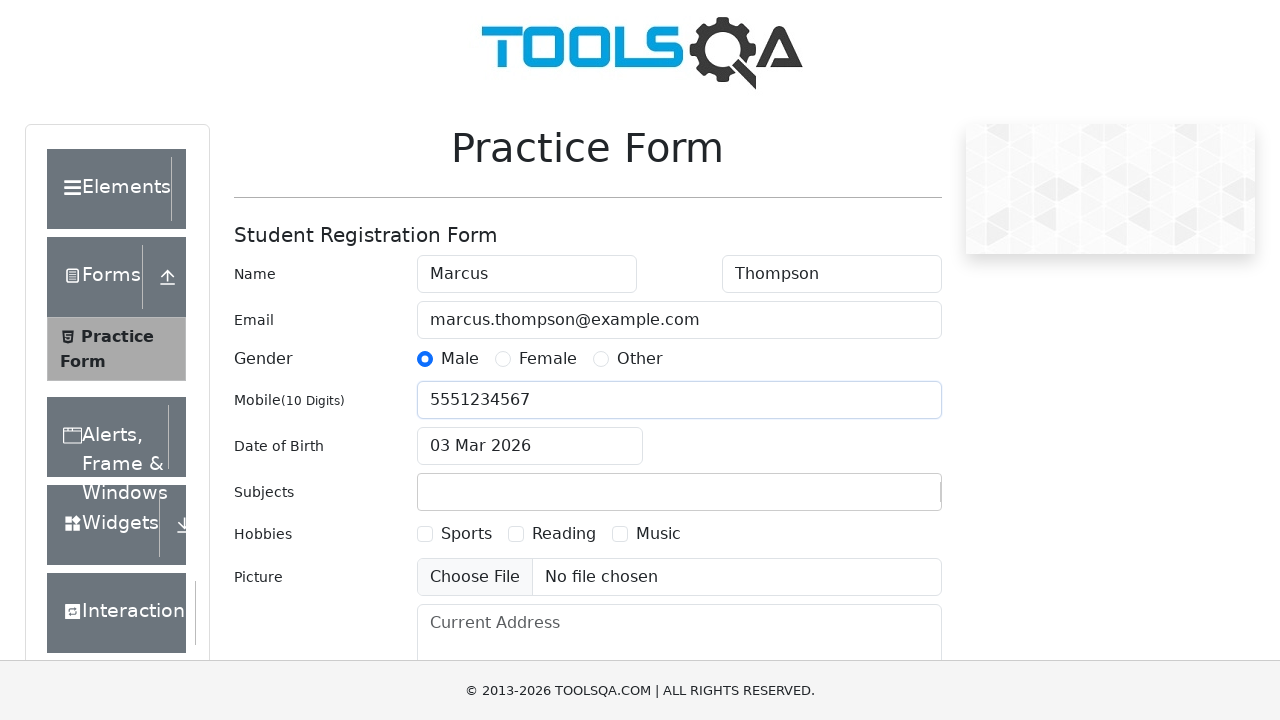

Clicked date of birth input field at (530, 446) on #dateOfBirthInput
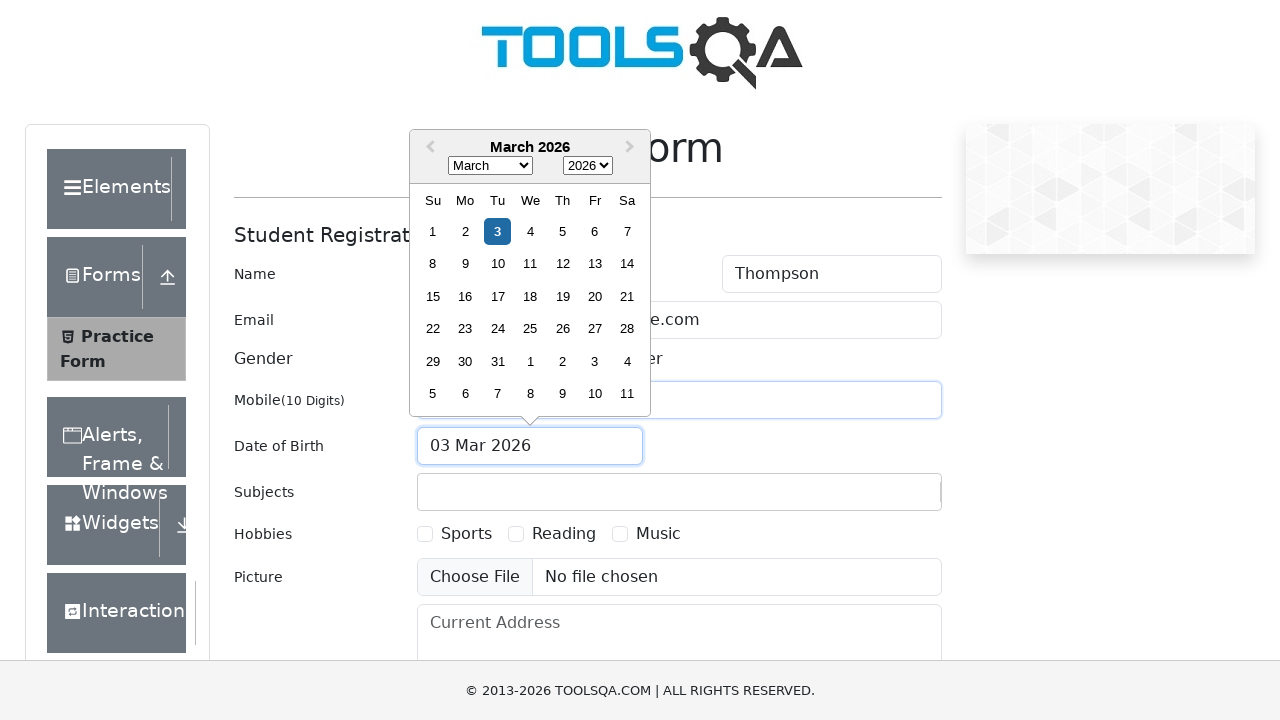

Filled date of birth with '09 Sep 1964' on #dateOfBirthInput
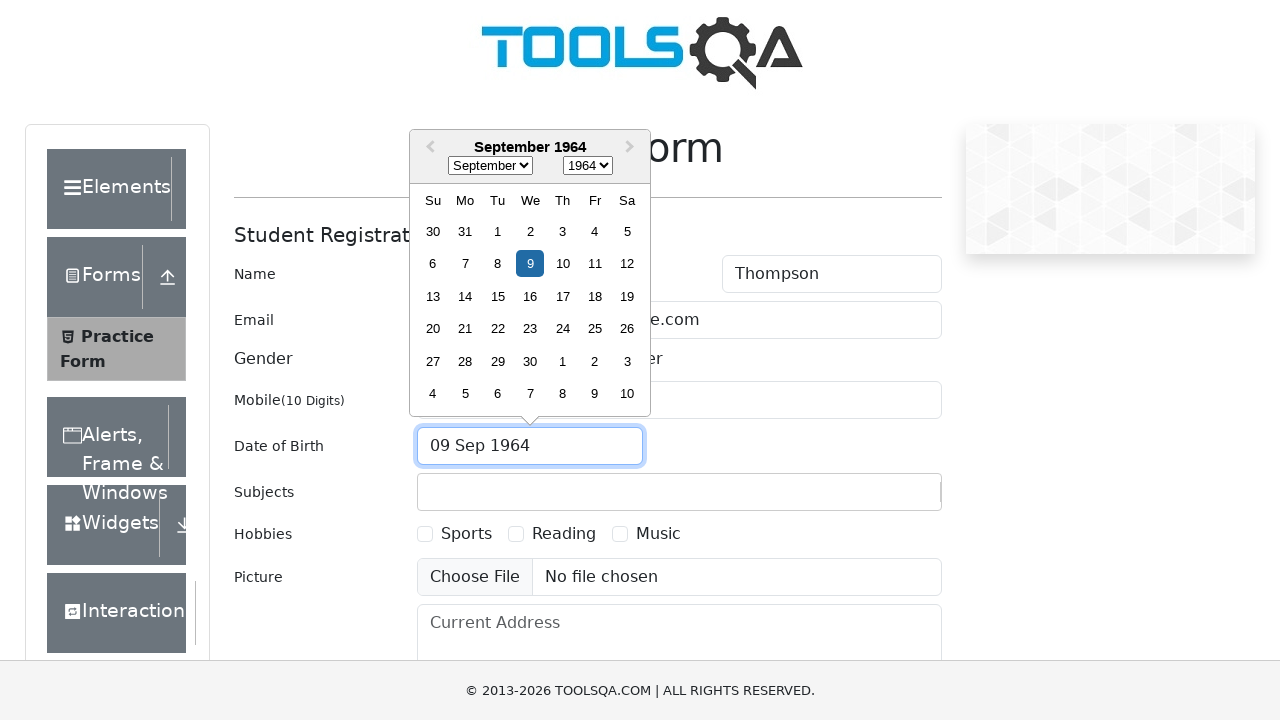

Pressed Escape to close date picker
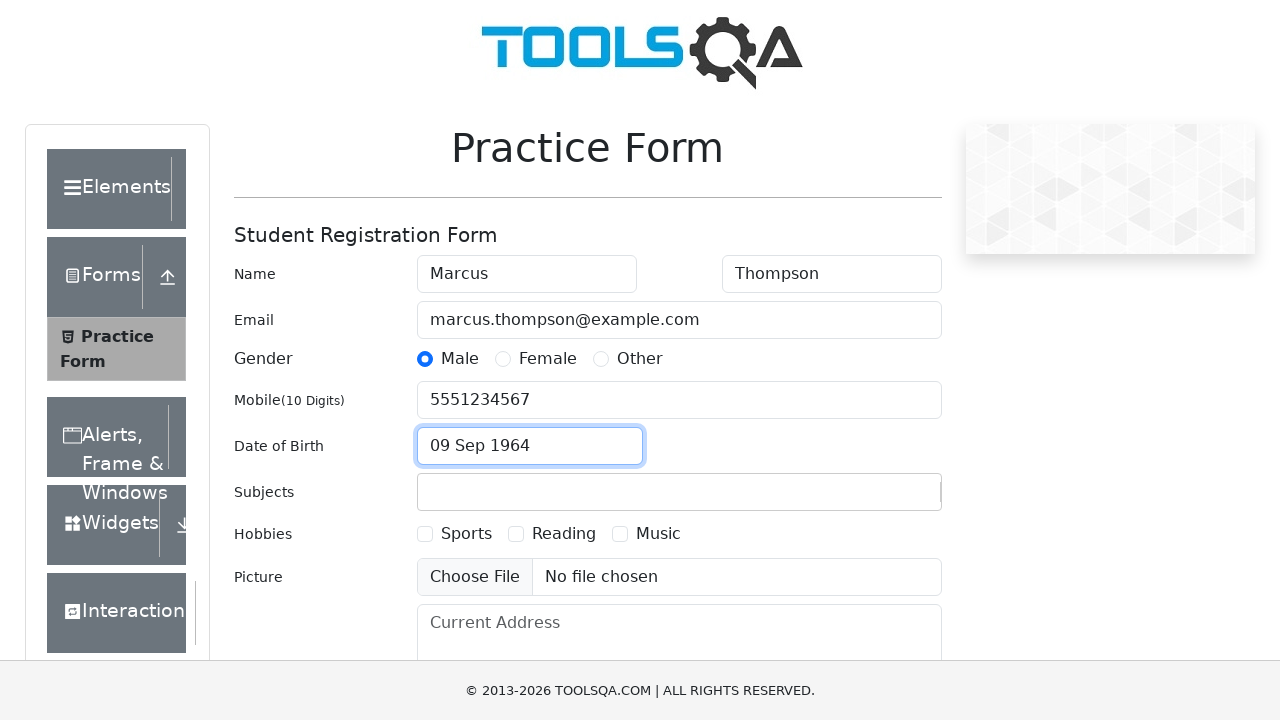

Selected Sports hobby checkbox at (466, 534) on label[for='hobbies-checkbox-1']
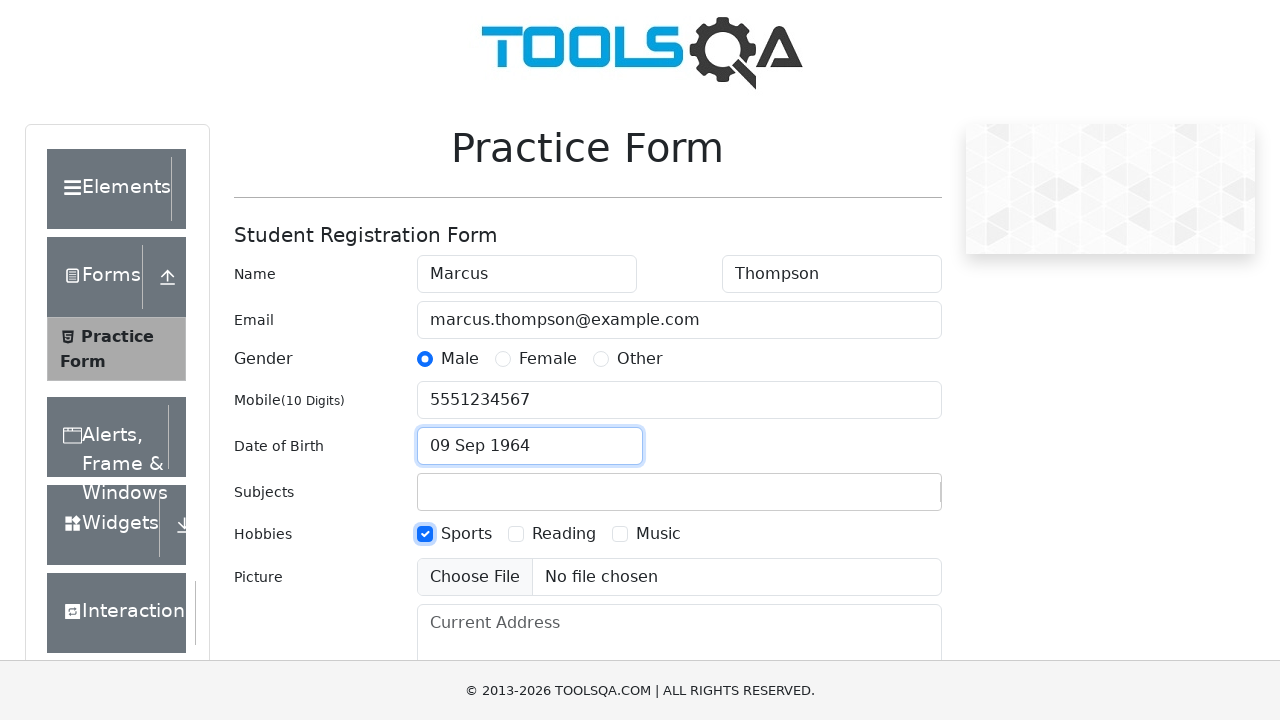

Filled current address field with multiline address on #currentAddress
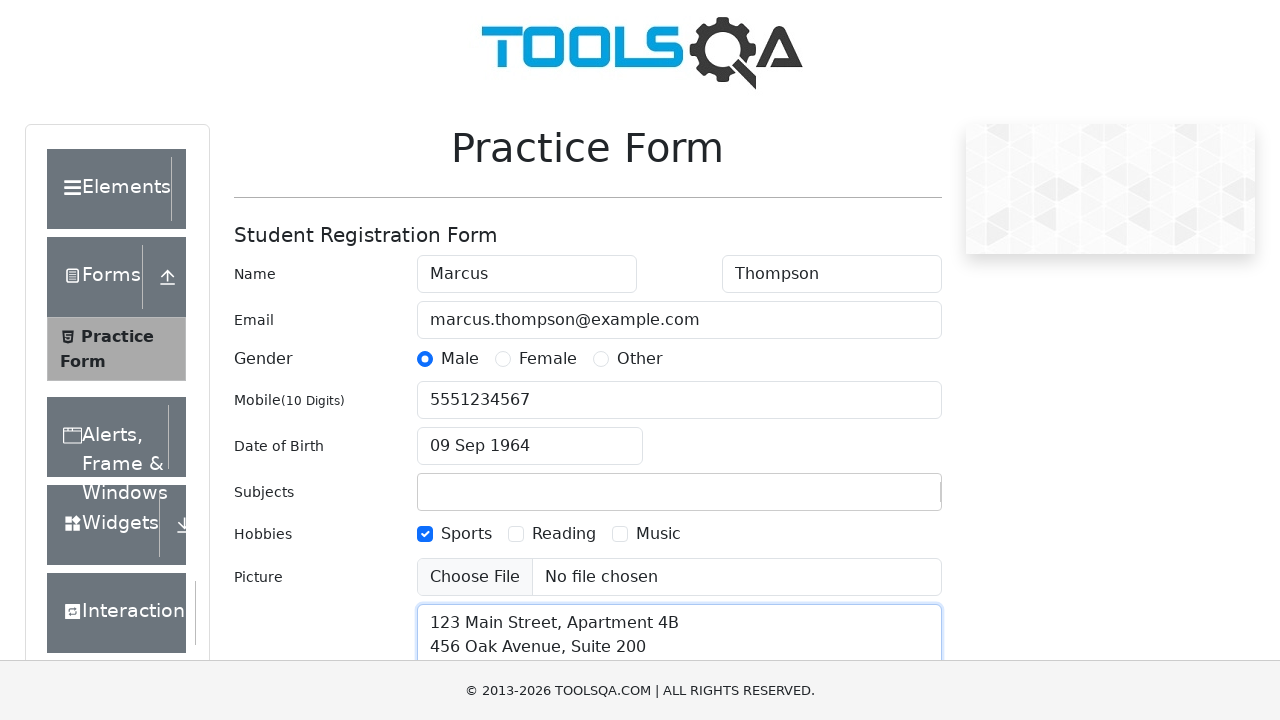

Scrolled to submit button into view
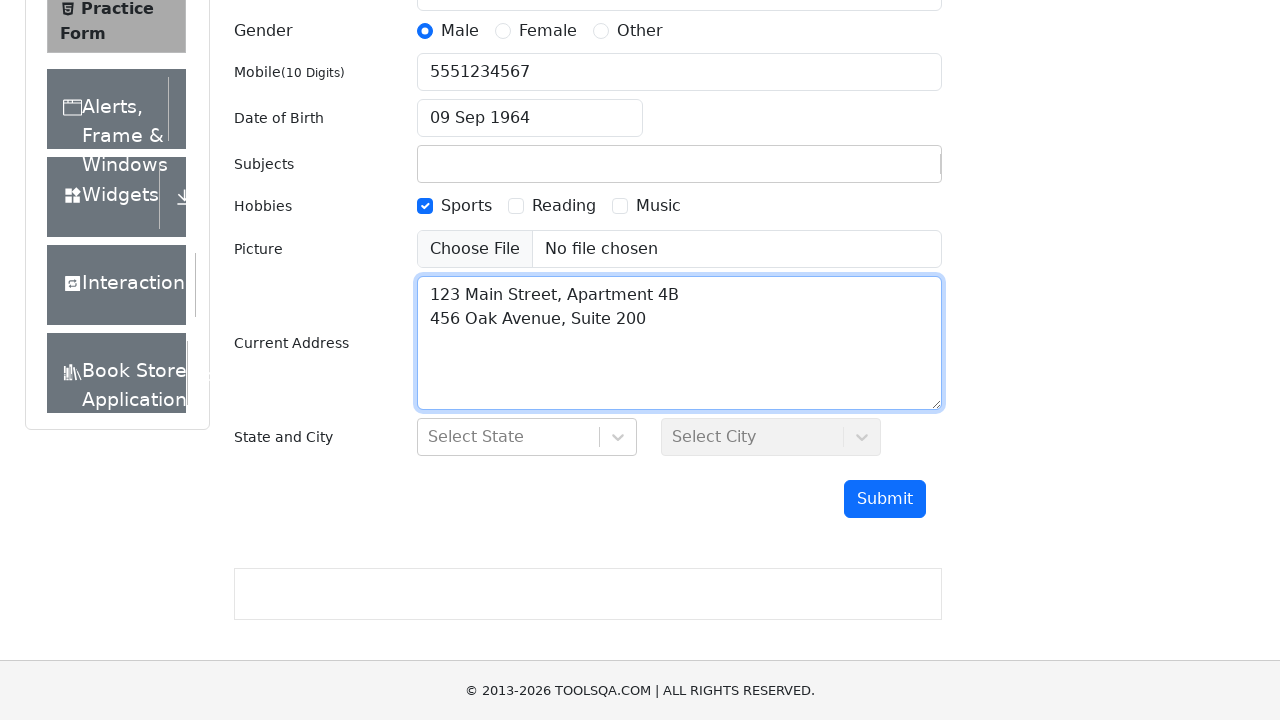

Clicked submit button to submit form at (885, 499) on #submit
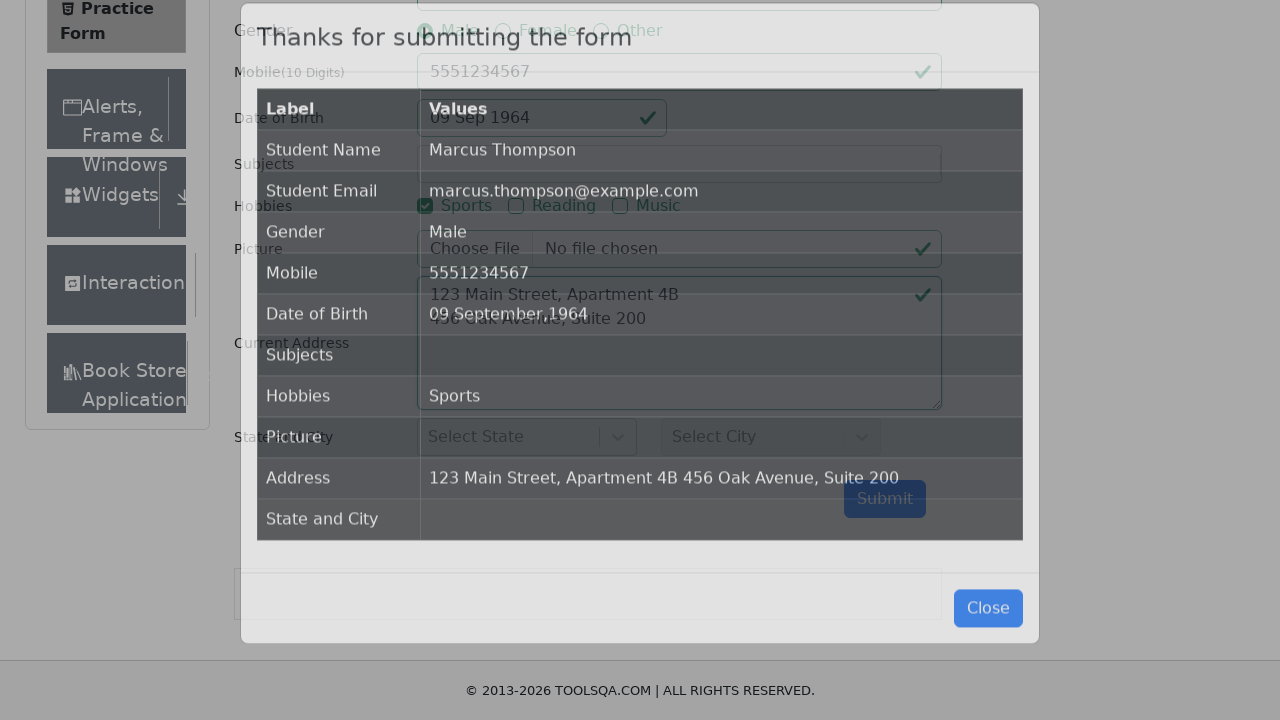

Submission modal appeared confirming form submission
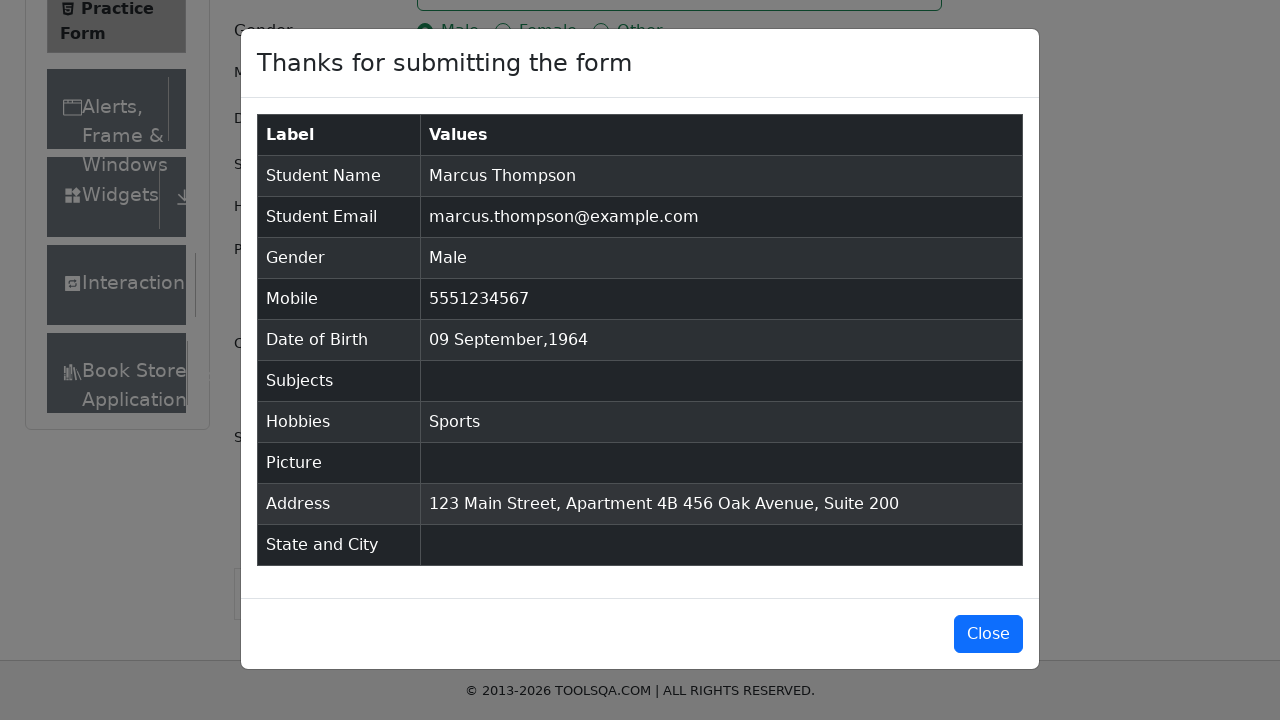

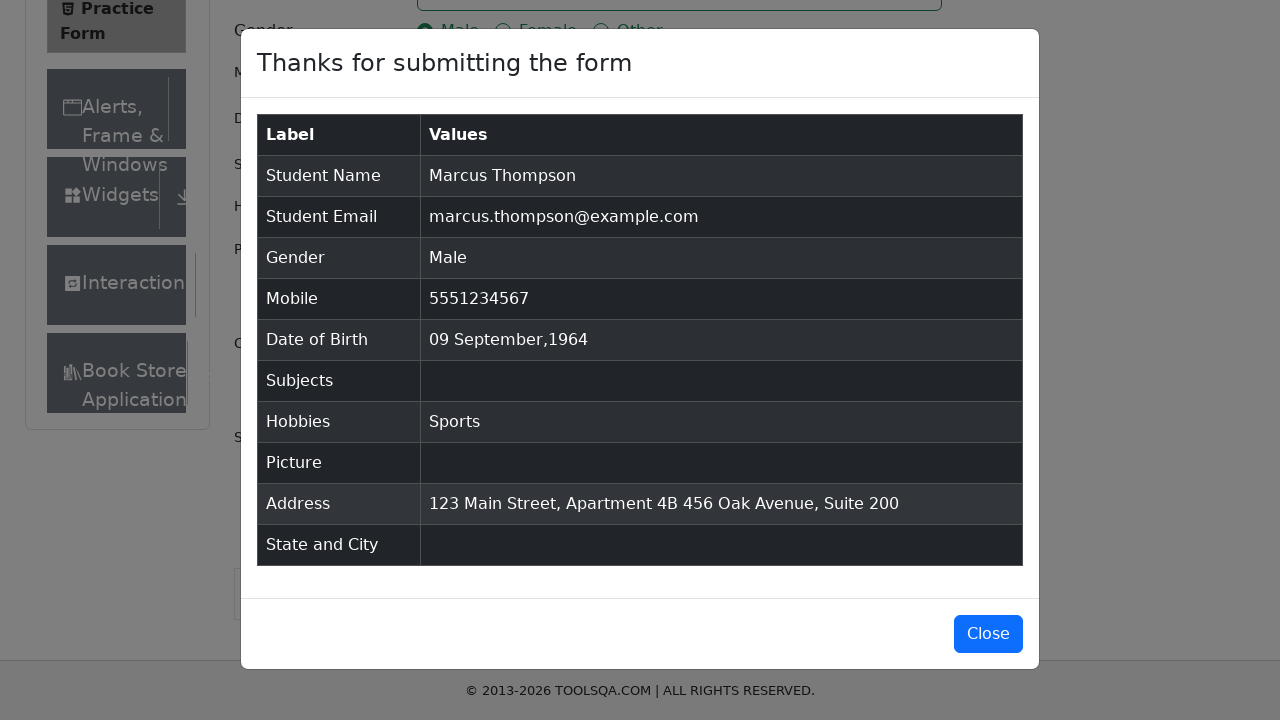